Tests clicking the second checkbox to uncheck it and verifies it becomes deselected

Starting URL: https://the-internet.herokuapp.com/checkboxes

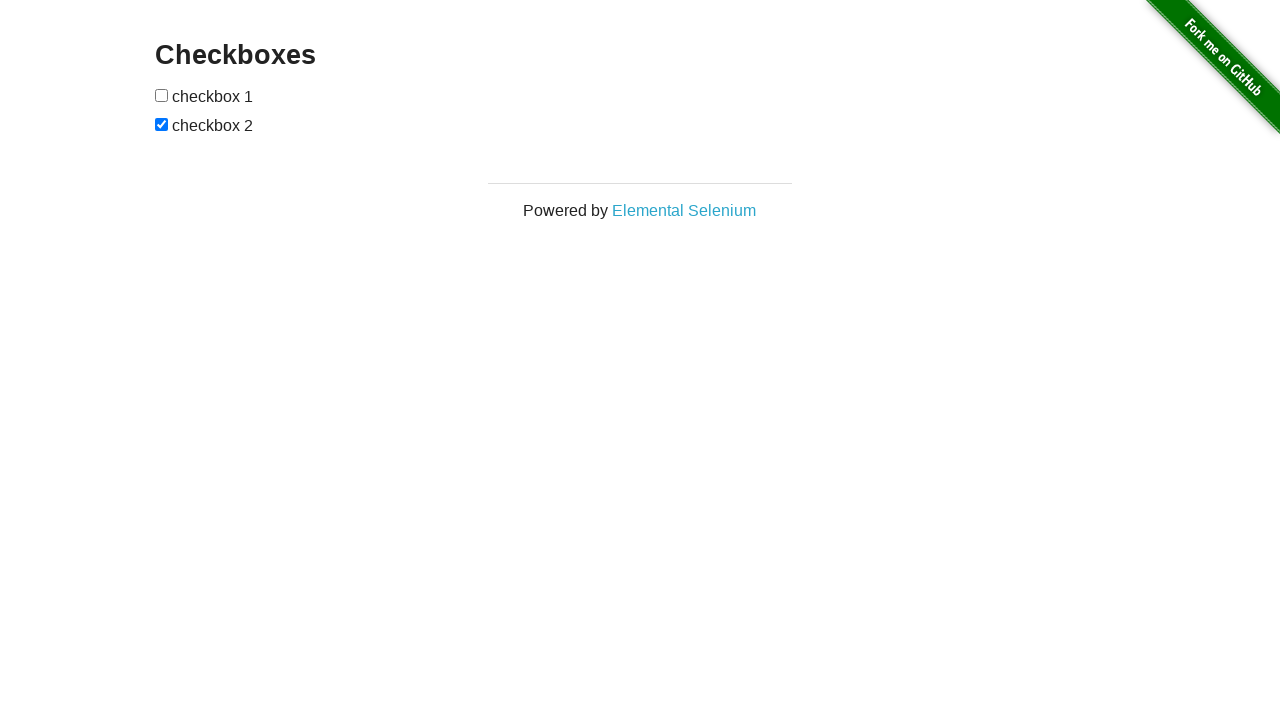

Located the second checkbox in the form
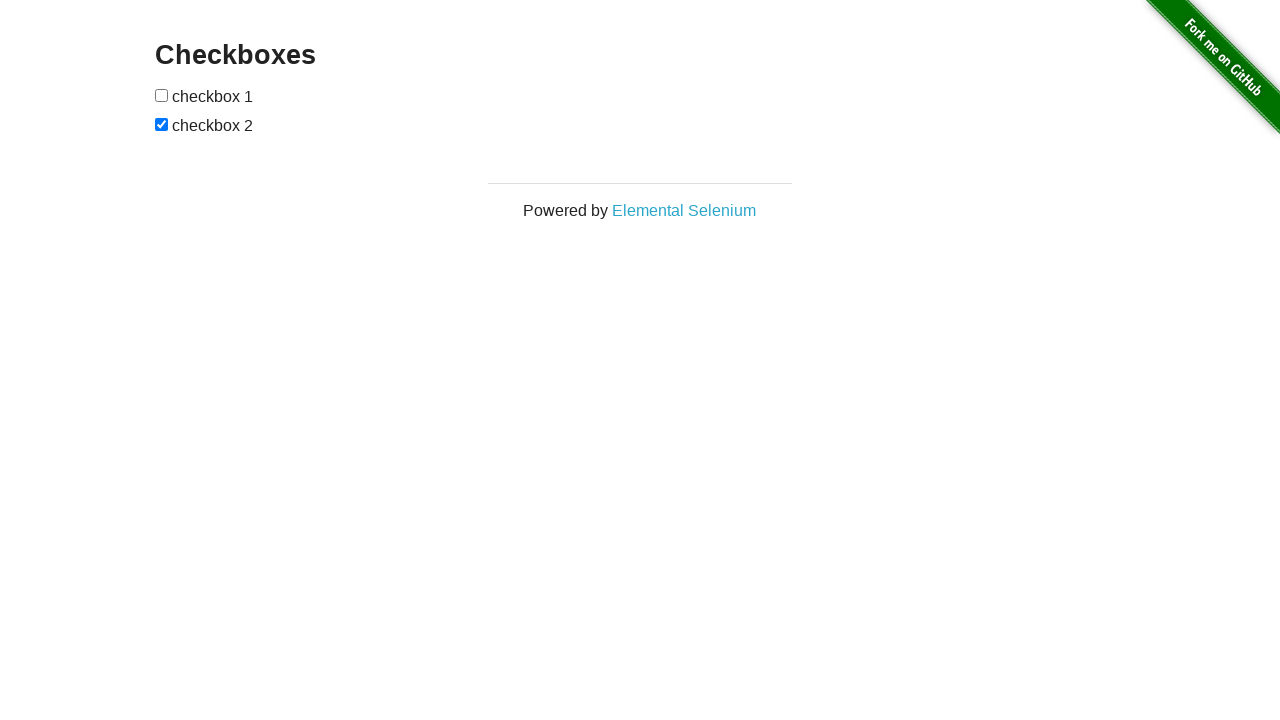

Clicked the second checkbox to uncheck it at (162, 124) on xpath=//form[@id='checkboxes']//input[2]
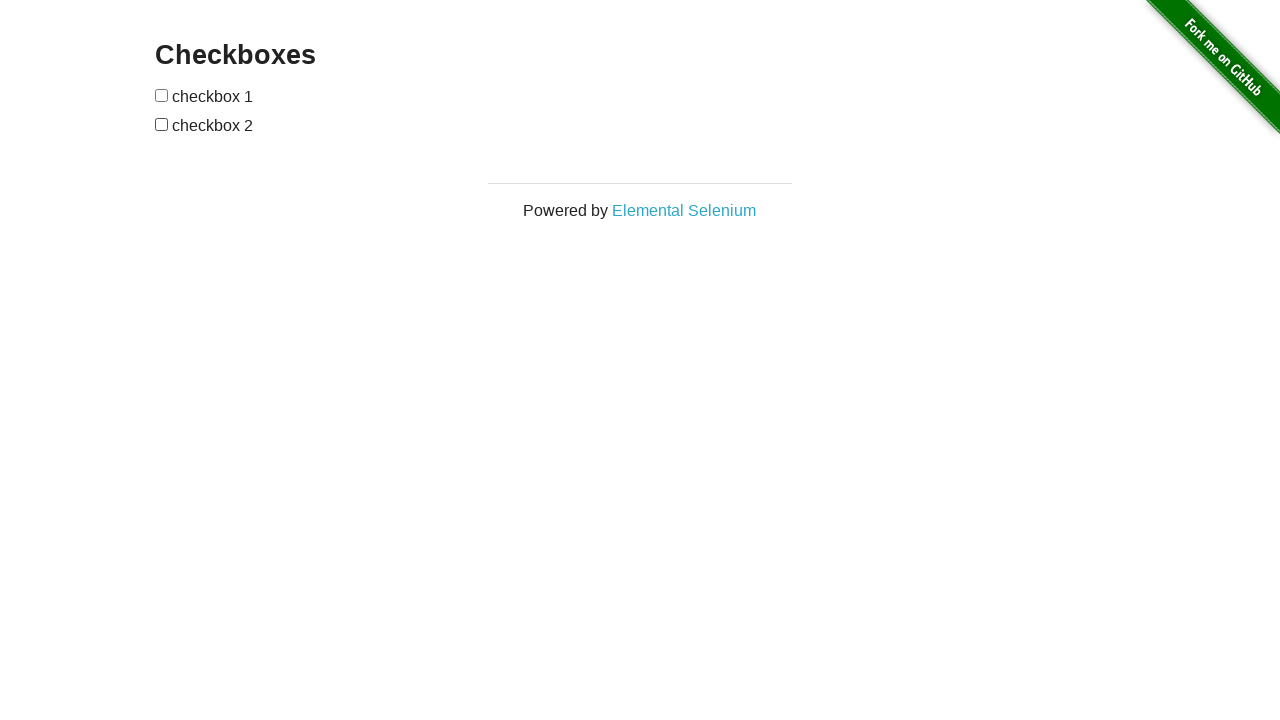

Verified that the second checkbox is now unchecked
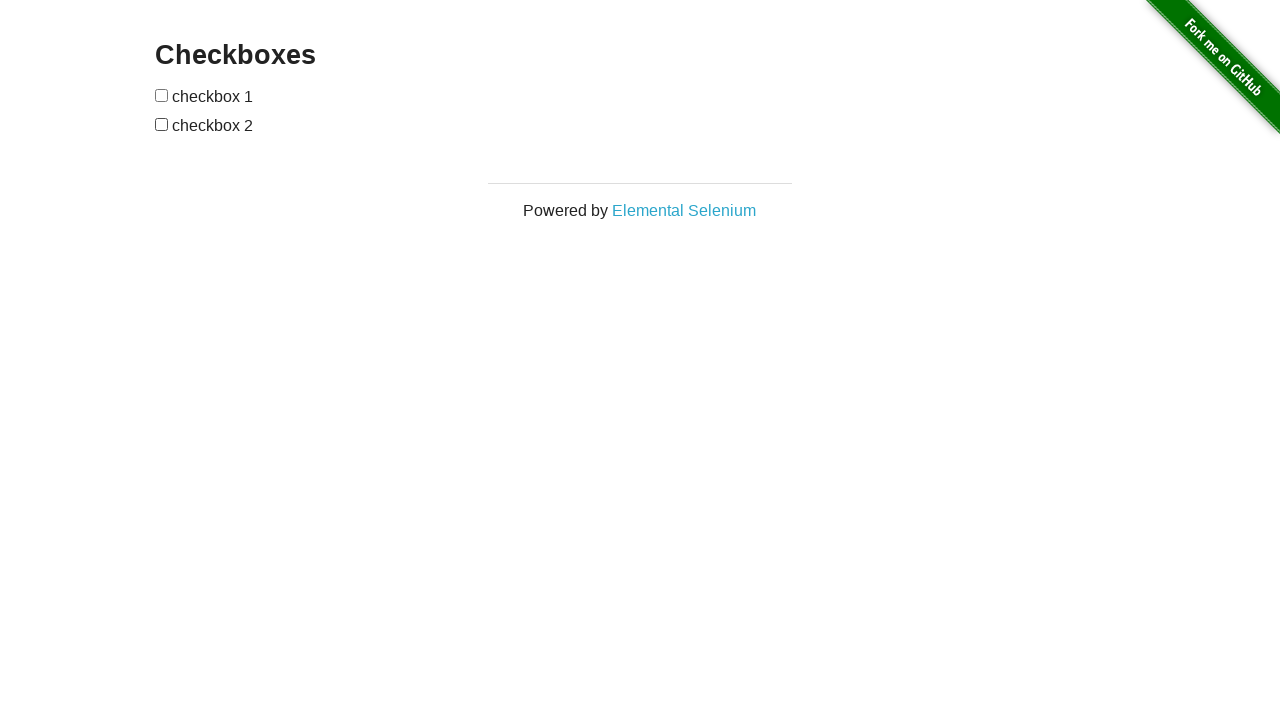

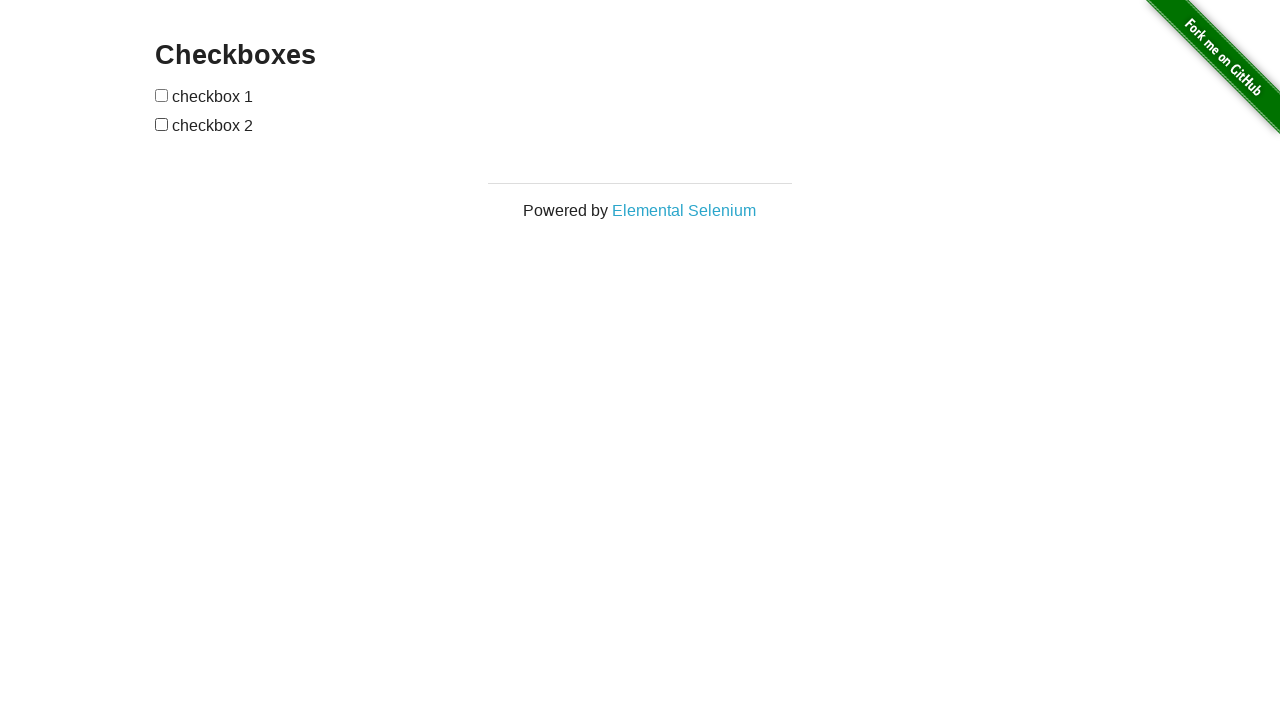